Tests form submission using tag name selectors to fill name and email fields, then submitting the form

Starting URL: https://demoqa.com/text-box

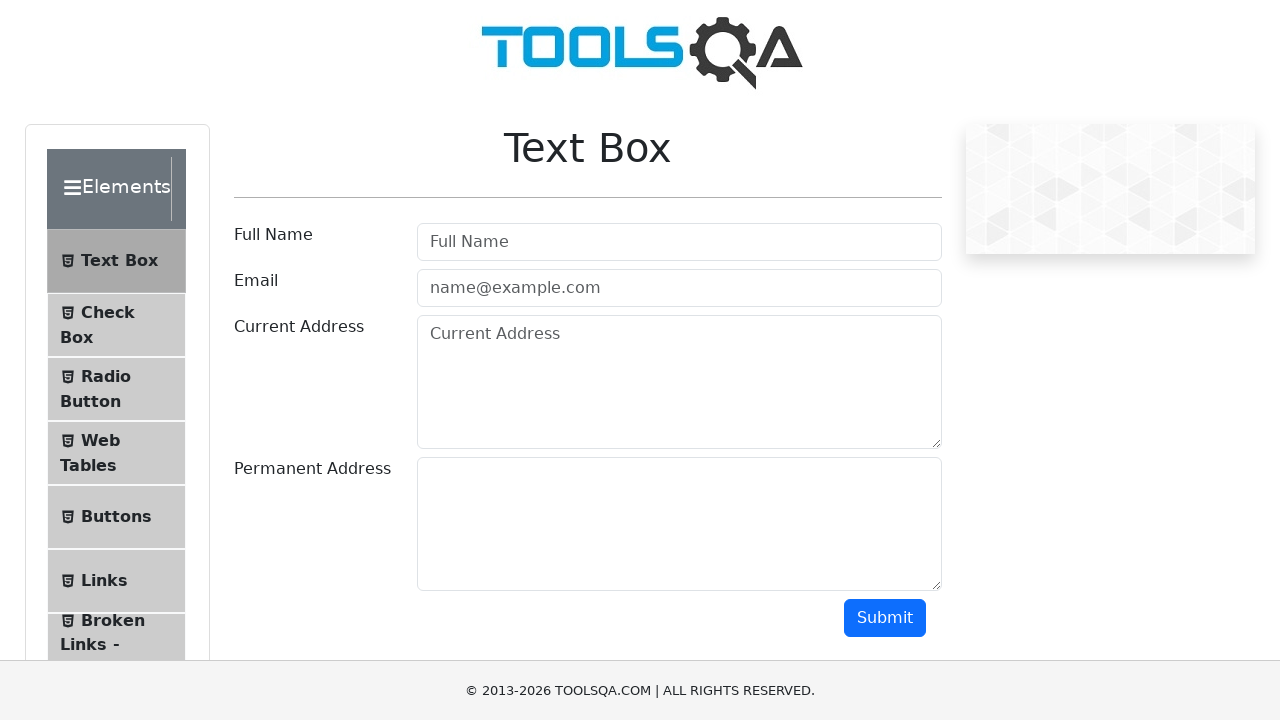

Located all input elements on the page
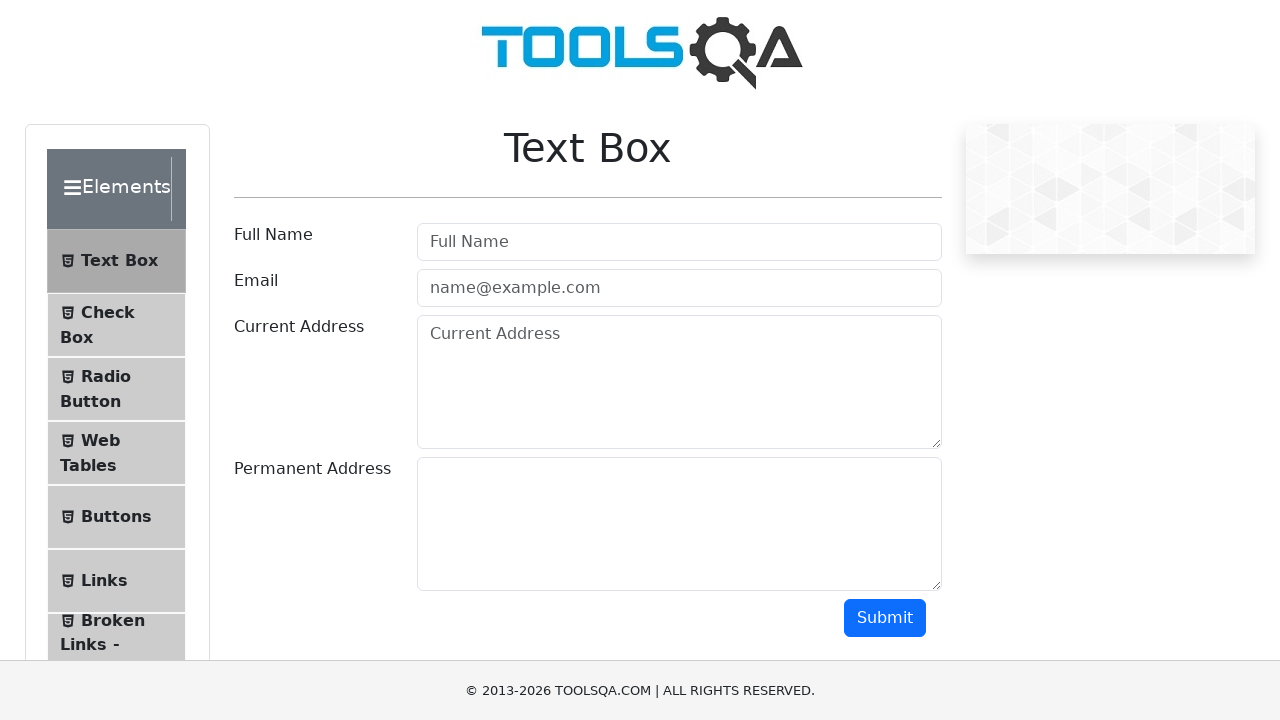

Filled first input field with name 'shondi Akter' on input >> nth=0
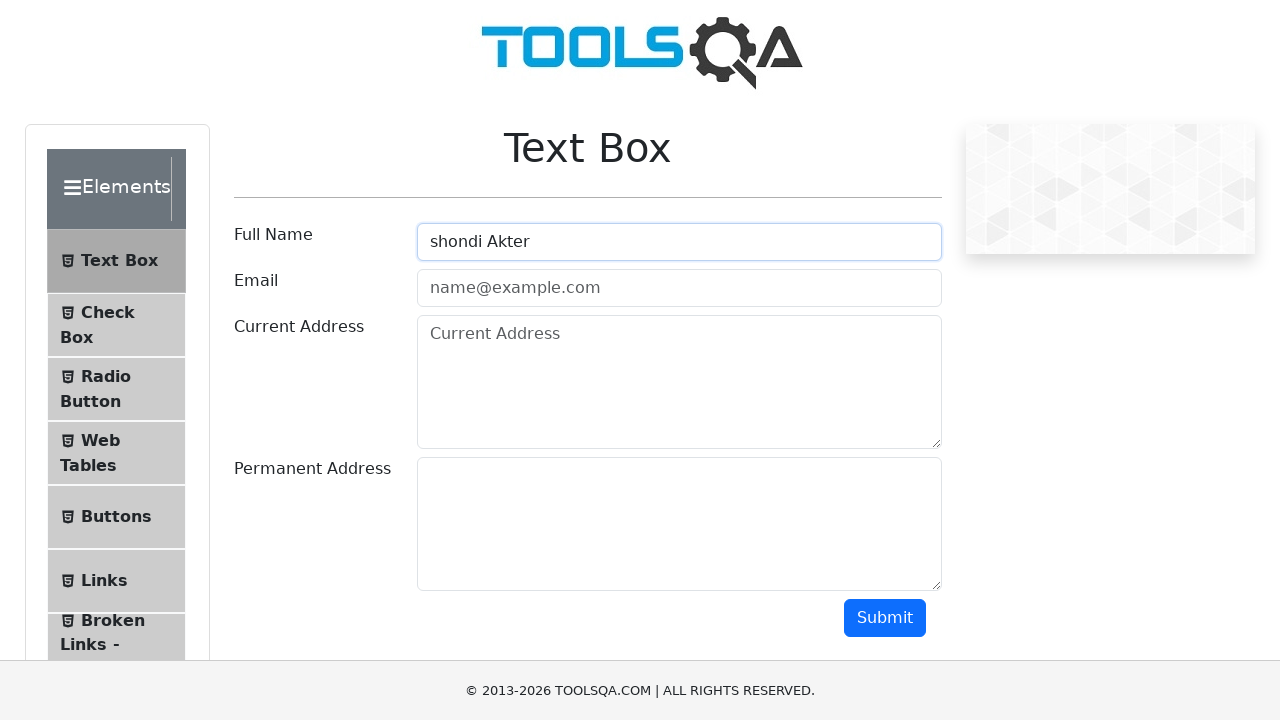

Filled second input field with email 'shondi@test.com' on input >> nth=1
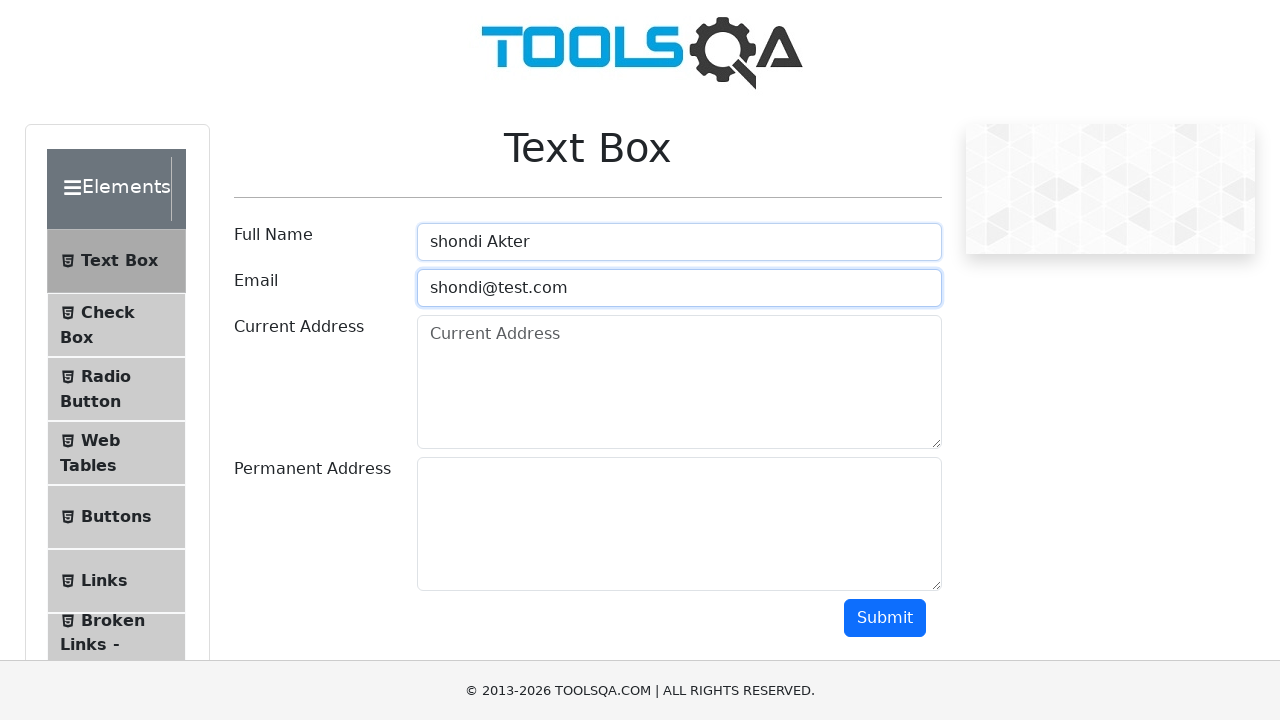

Clicked submit button to submit the form at (885, 618) on #submit
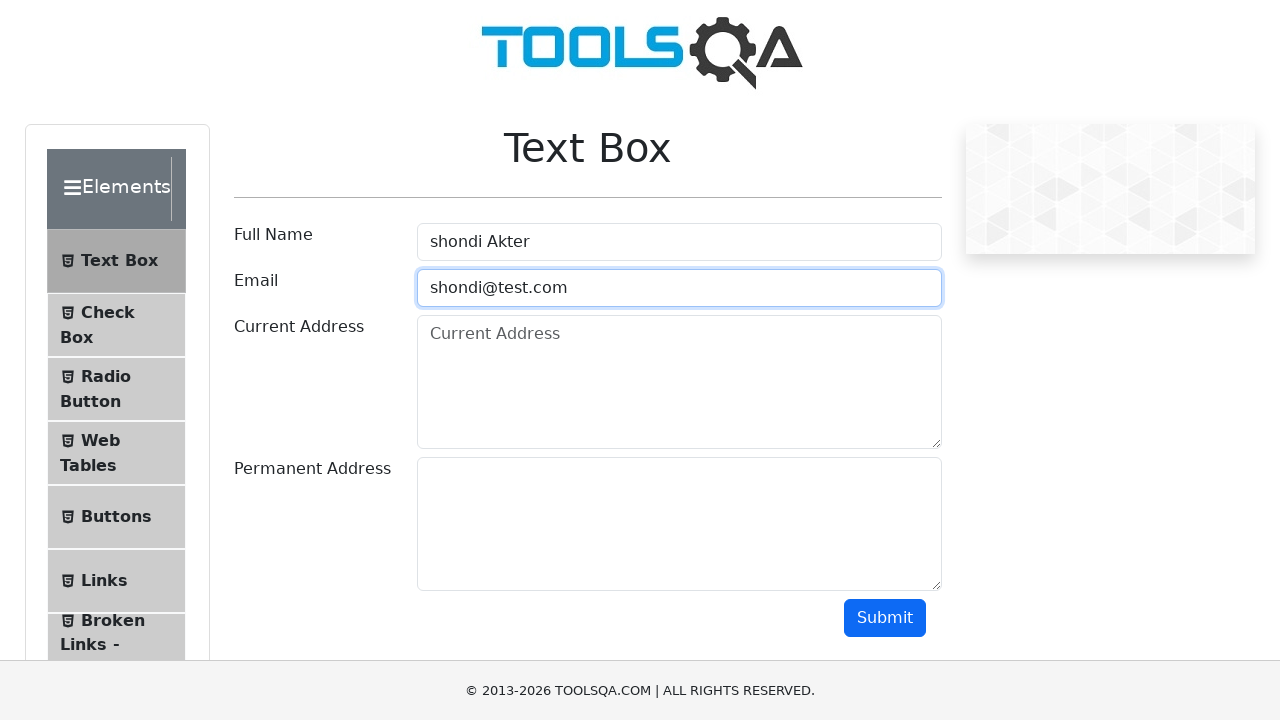

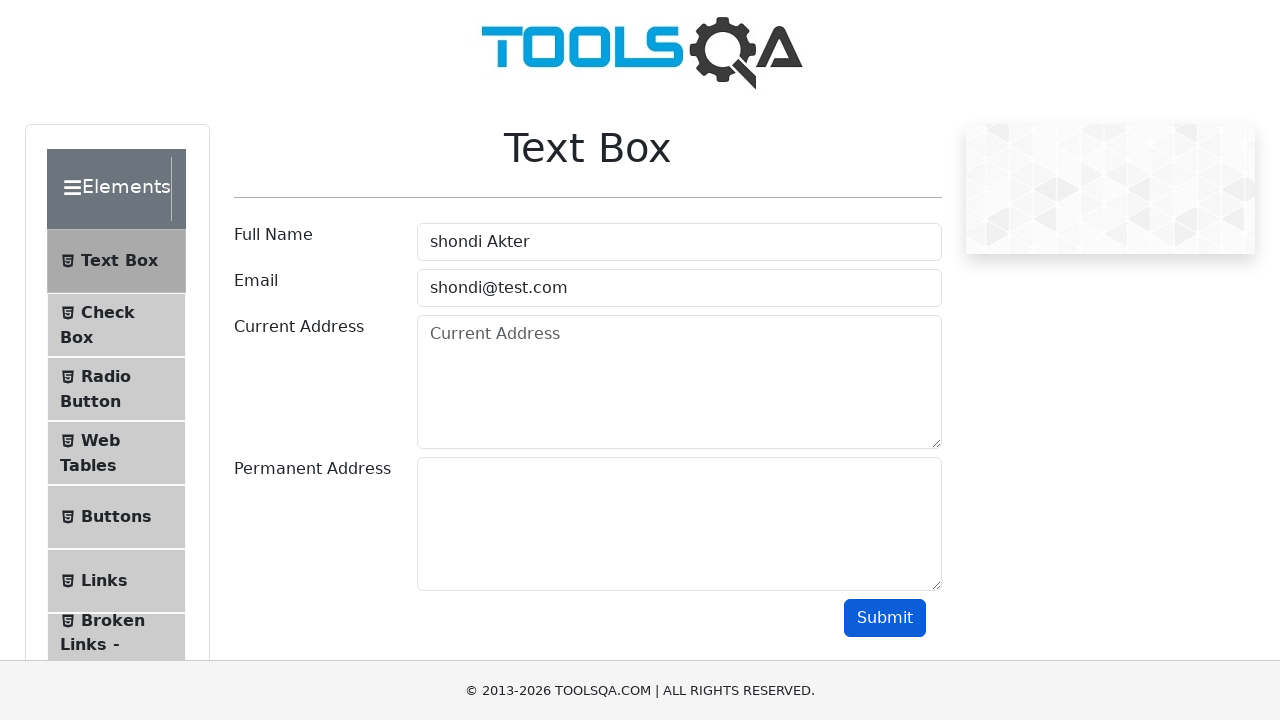